Tests navigation through multiple tabs/menu items on the ITExps website by clicking through various dropdown menu labels

Starting URL: https://www.itexps.net/

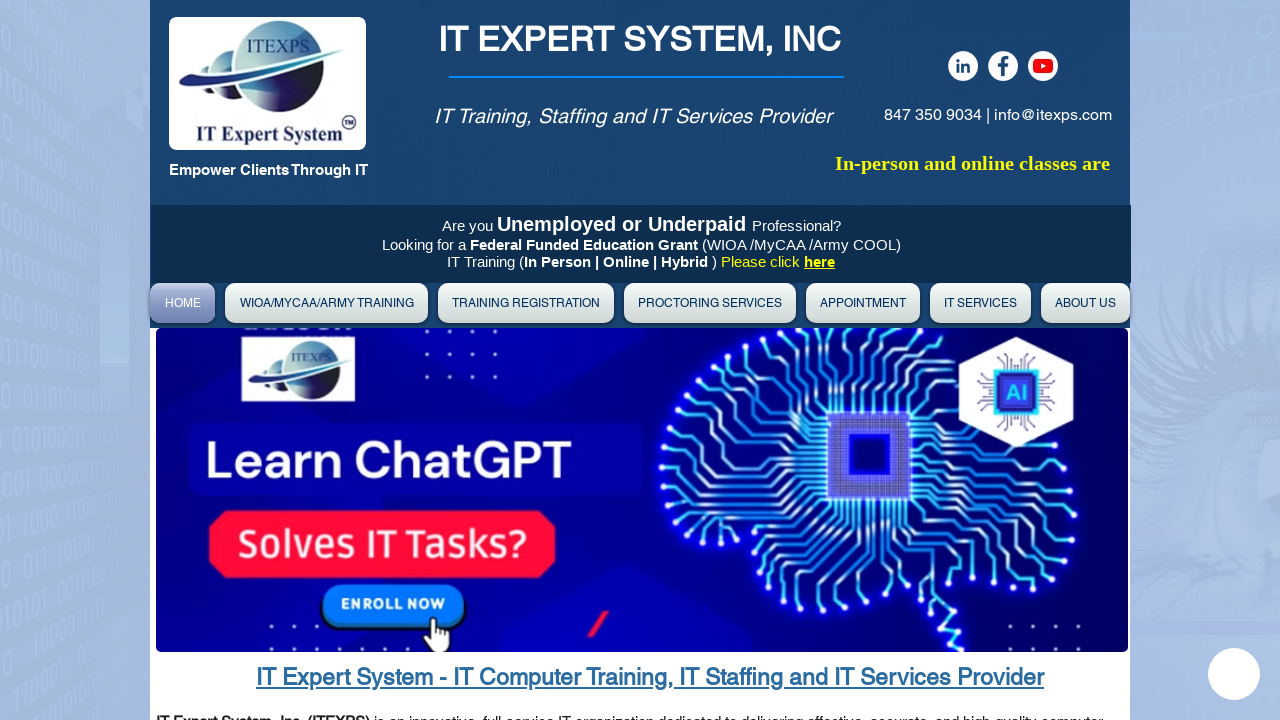

Clicked dropdown menu label 00 on ITExps website at (182, 303) on #DrpDwnMn00label
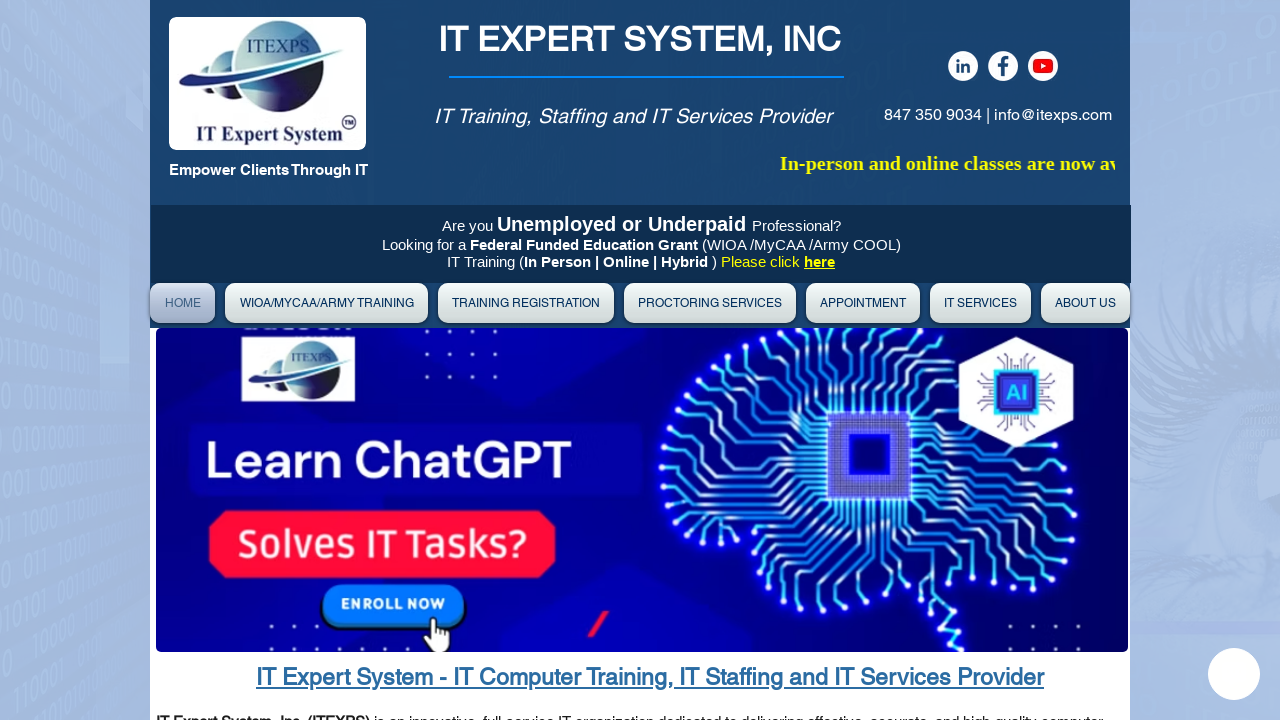

Waited 2 seconds for menu 00 to load
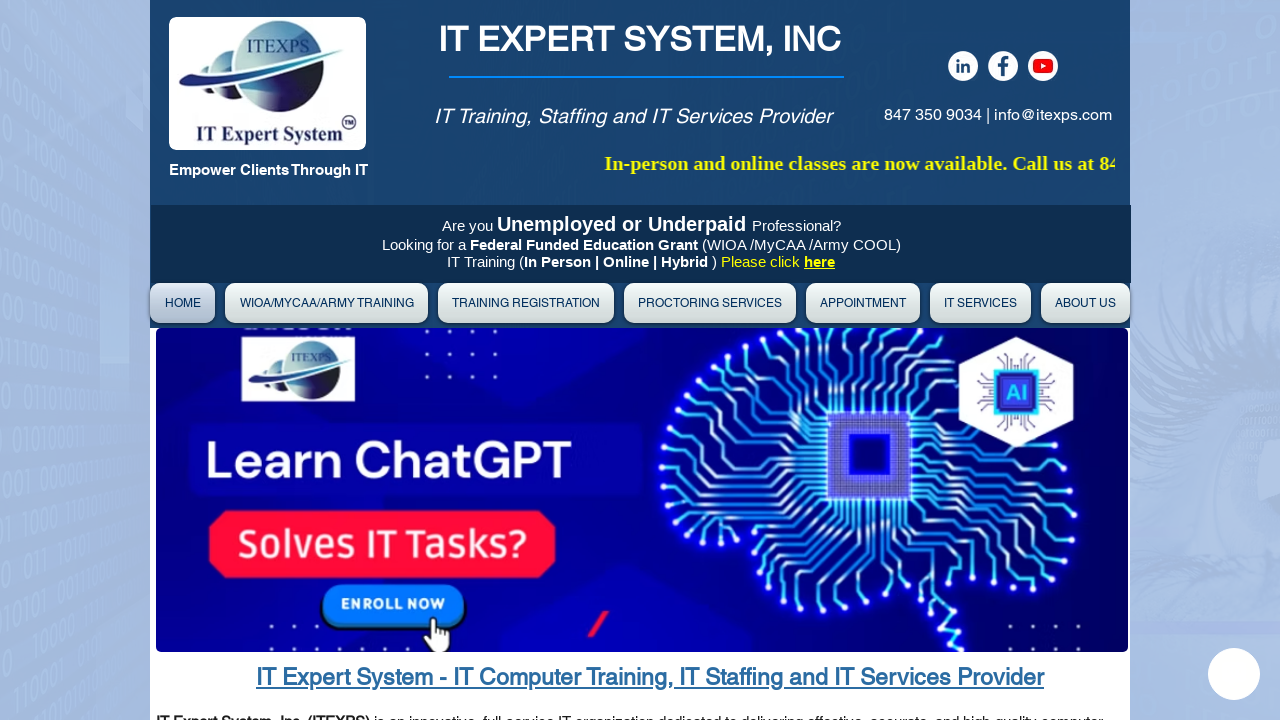

Clicked dropdown menu label 01 at (326, 303) on #DrpDwnMn01label
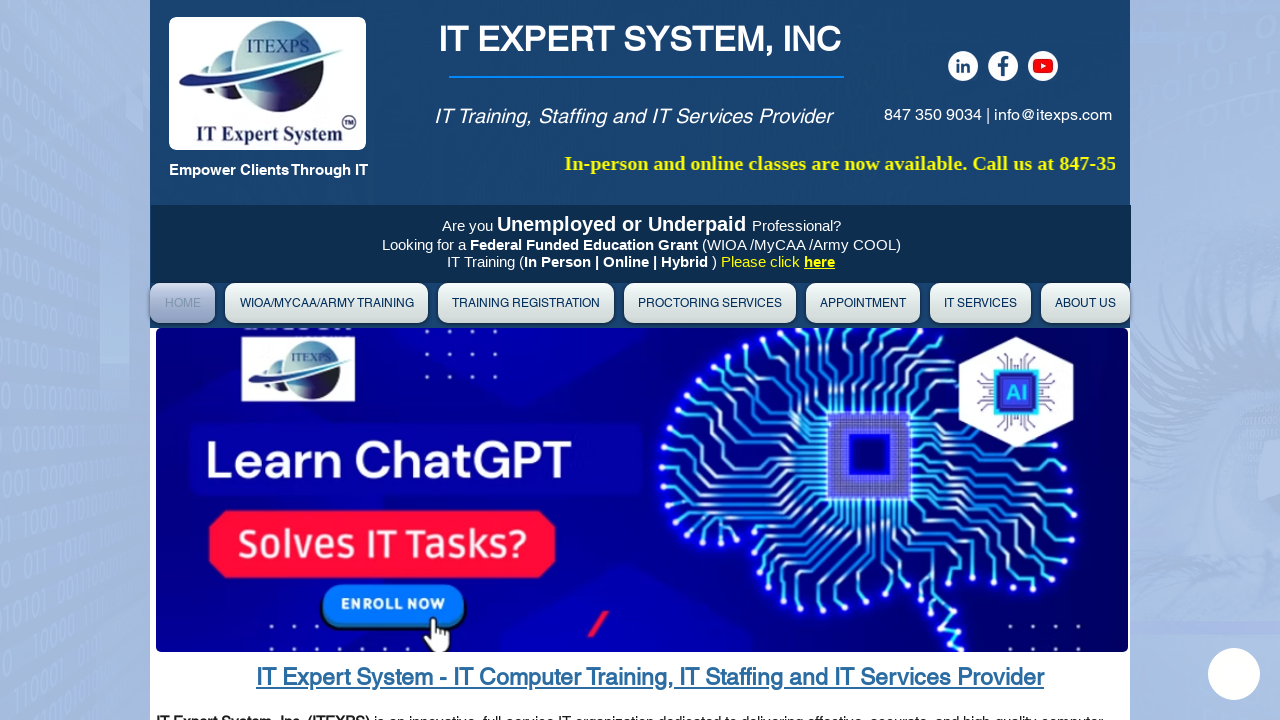

Waited 2 seconds for menu 01 to load
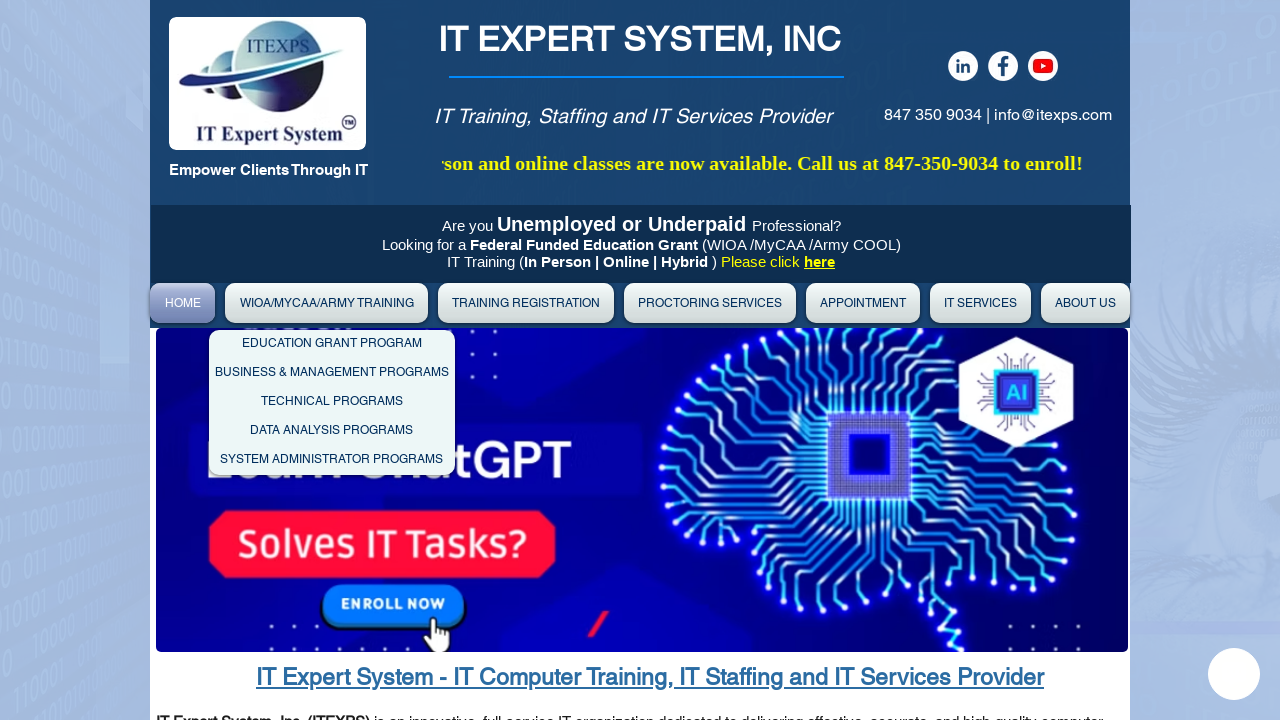

Clicked dropdown menu label 02 at (526, 303) on #DrpDwnMn02label
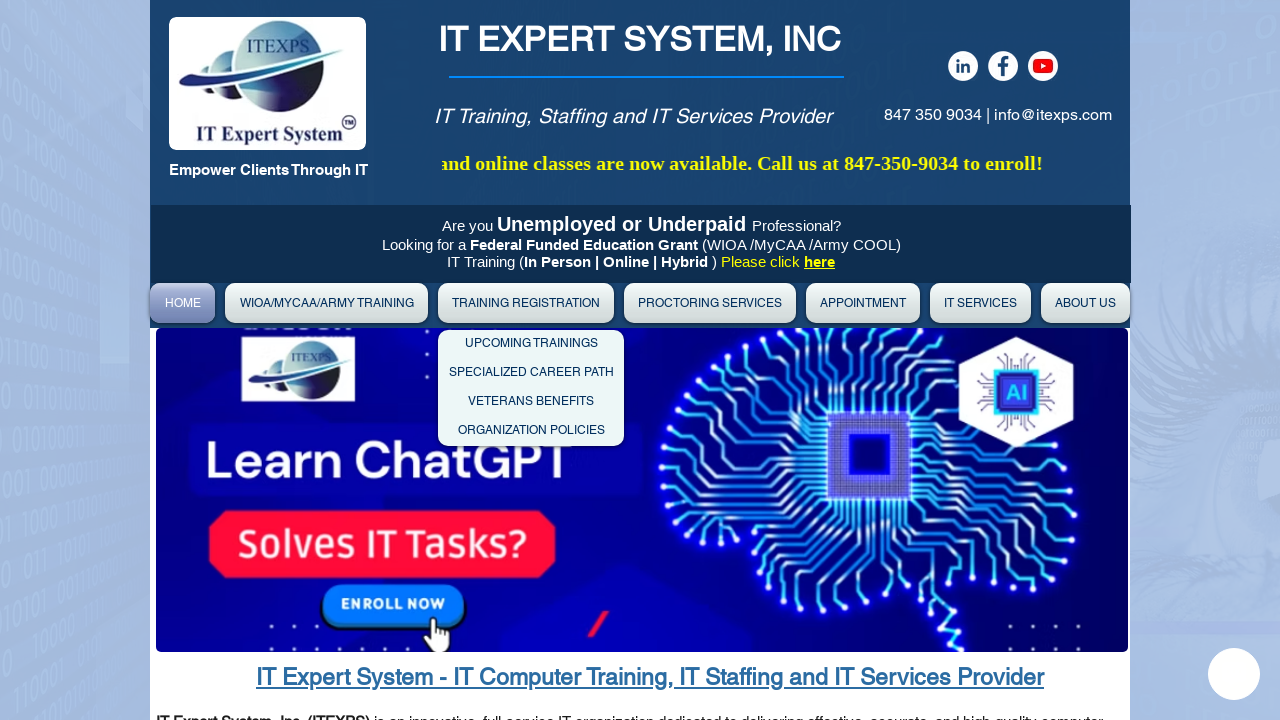

Waited 2 seconds for menu 02 to load
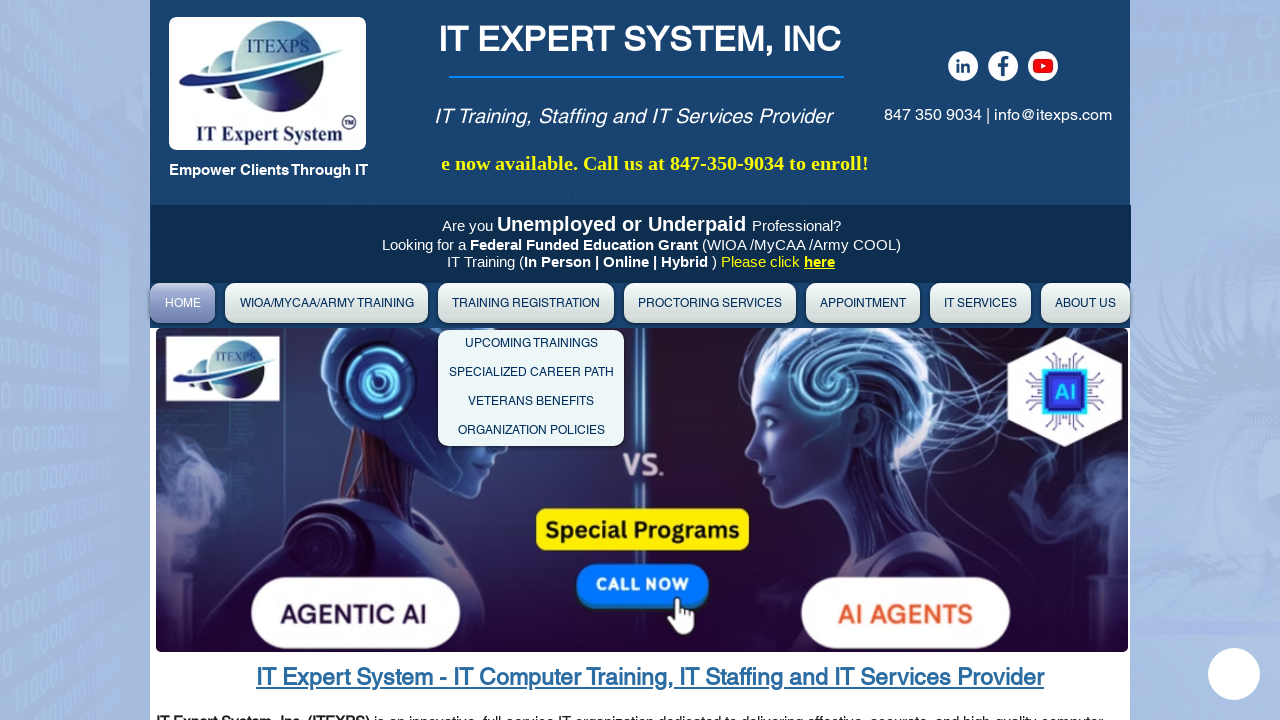

Clicked dropdown menu label 03 at (710, 303) on #DrpDwnMn03label
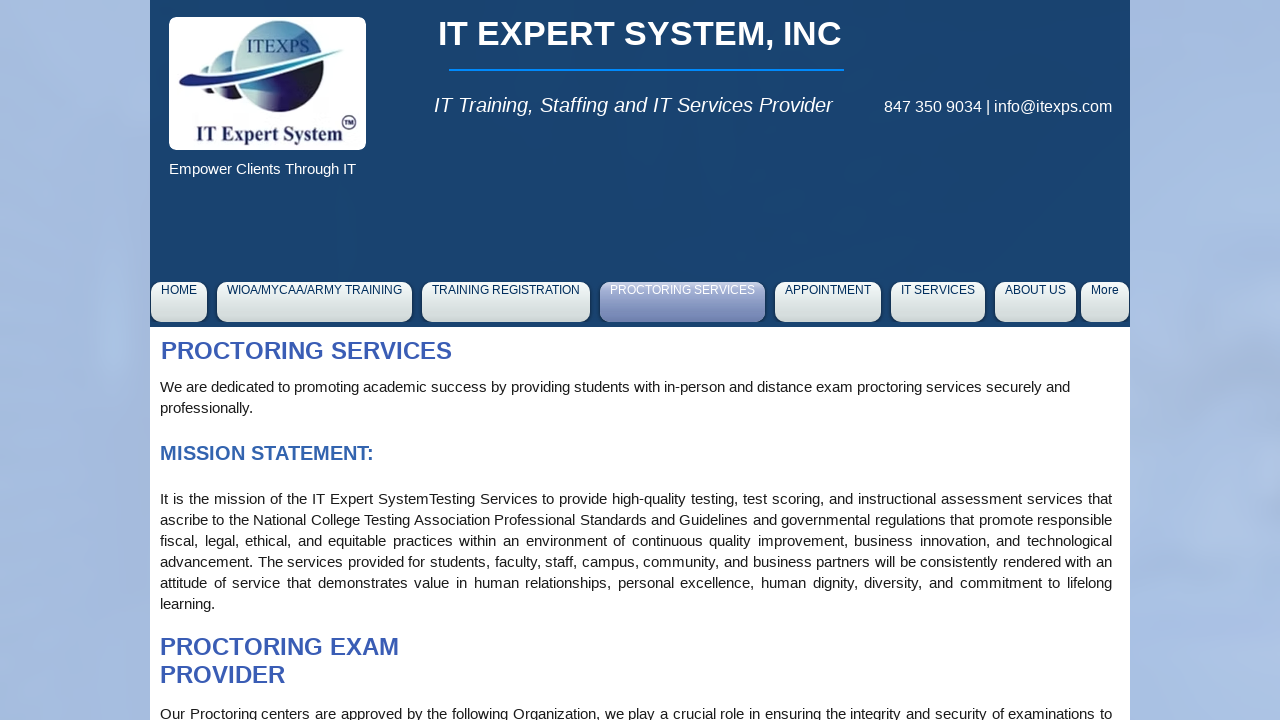

Waited 2 seconds for menu 03 to load
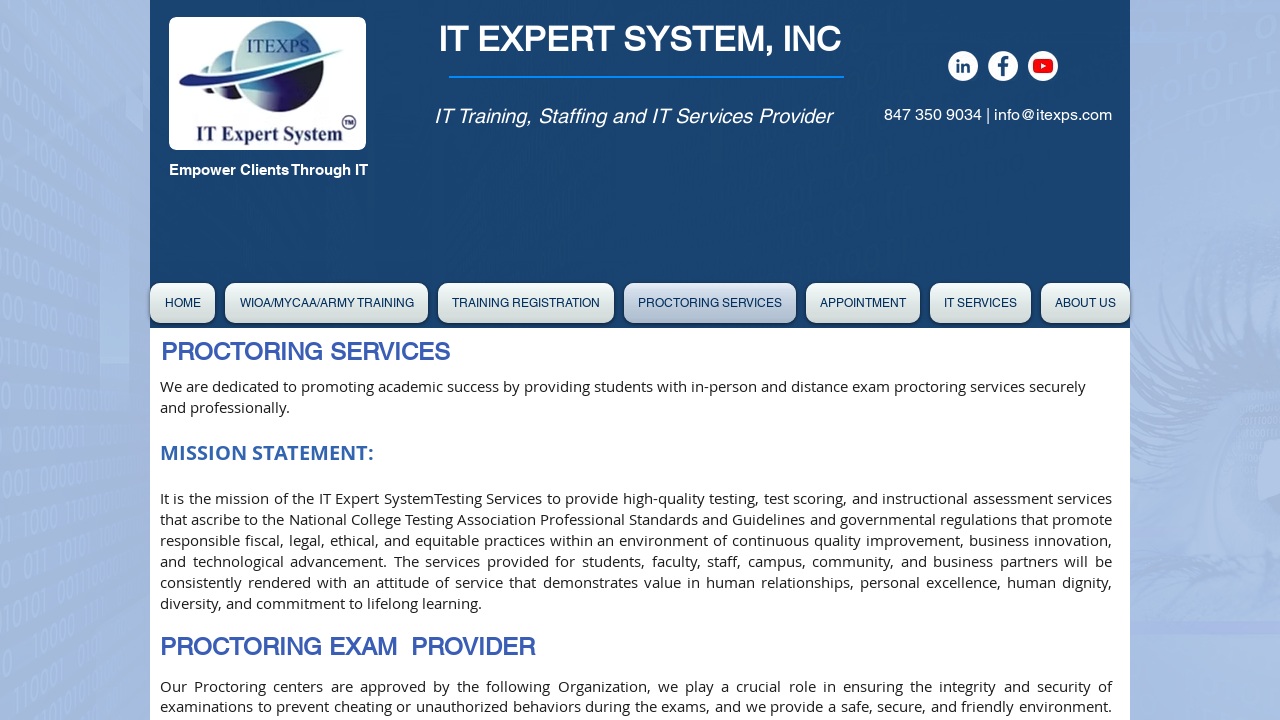

Clicked dropdown menu label 04 at (863, 303) on #DrpDwnMn04label
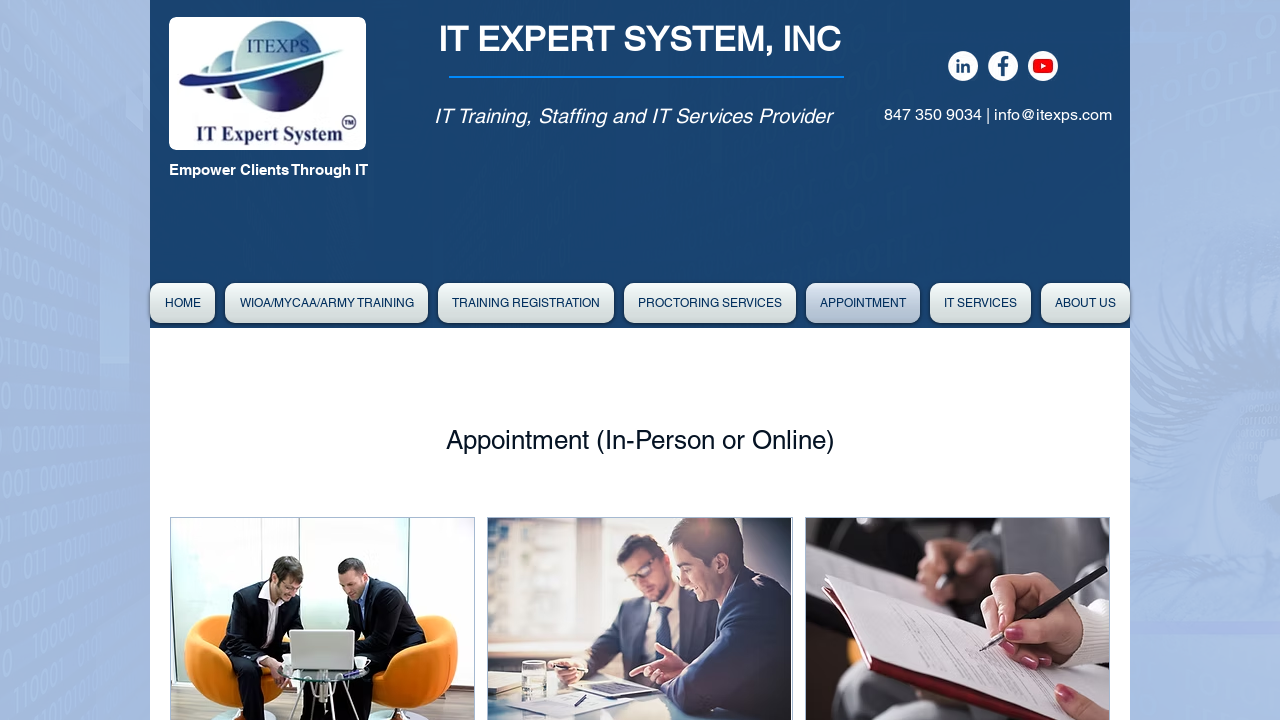

Waited 2 seconds for menu 04 to load
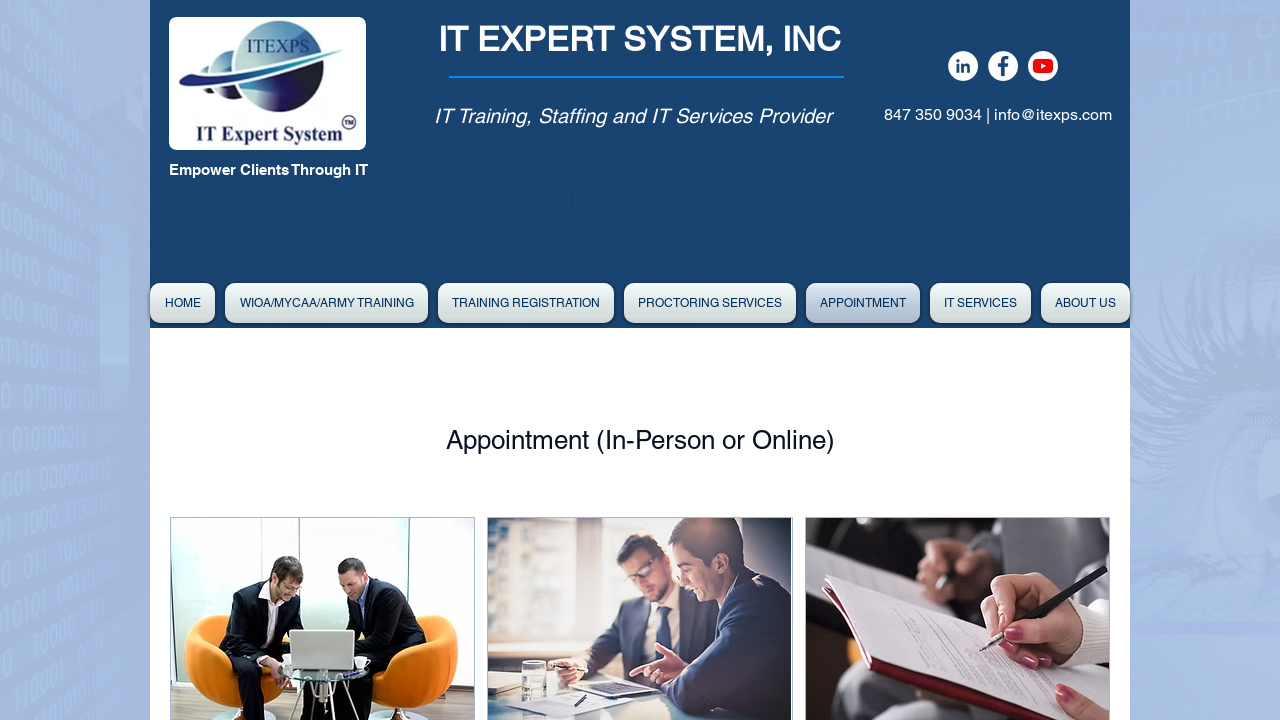

Clicked dropdown menu label 05 at (980, 303) on #DrpDwnMn05label
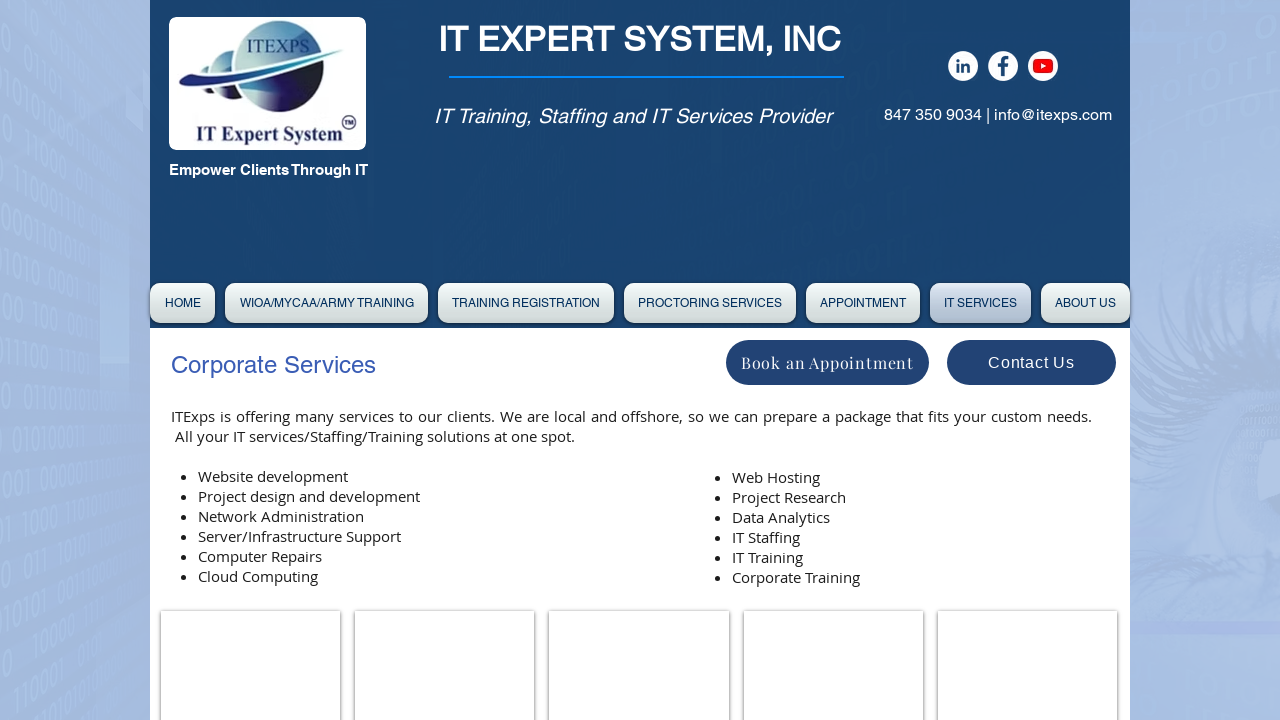

Waited 2 seconds for menu 05 to load
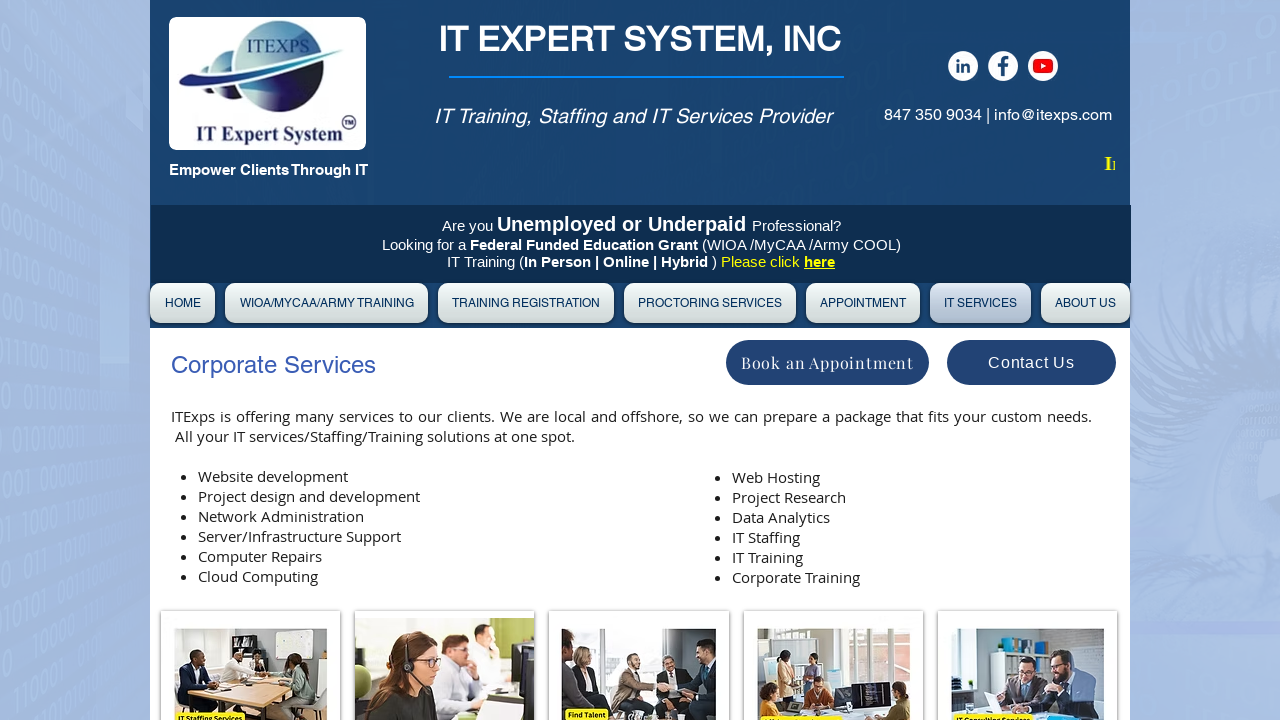

Clicked dropdown menu label 06 at (1086, 20) on #DrpDwnMn06label
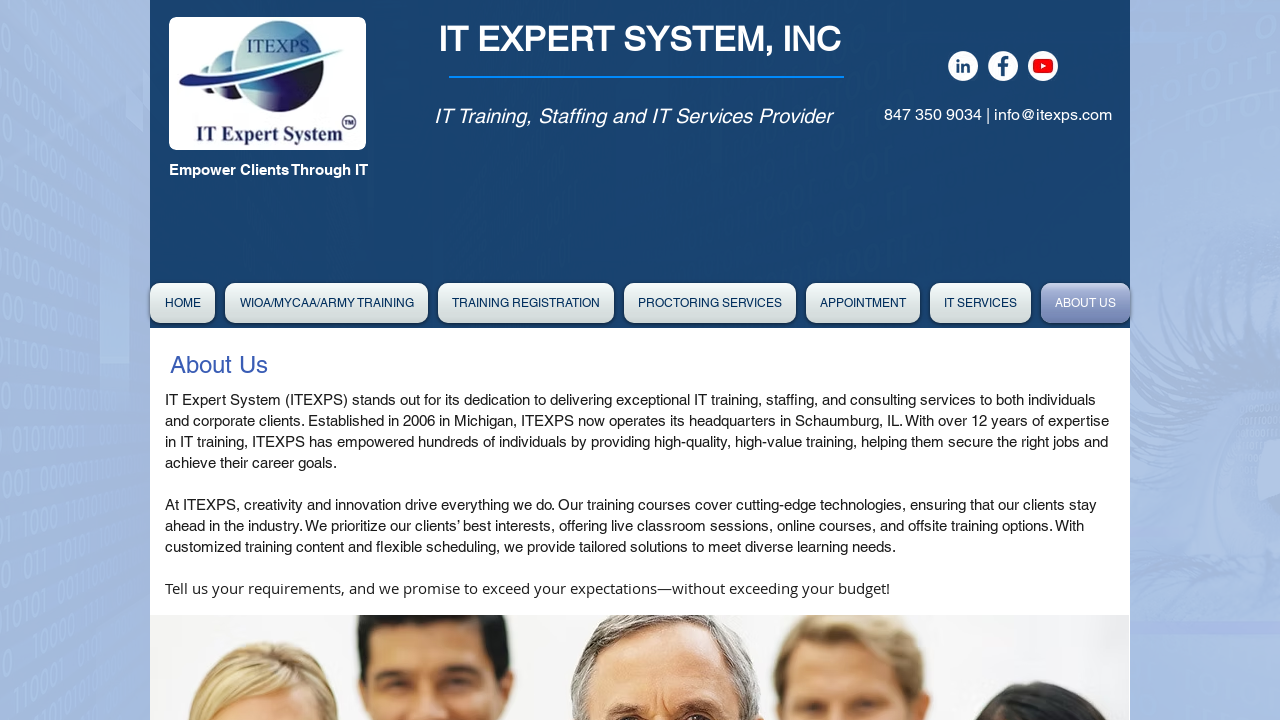

Waited 2 seconds for menu 06 to load
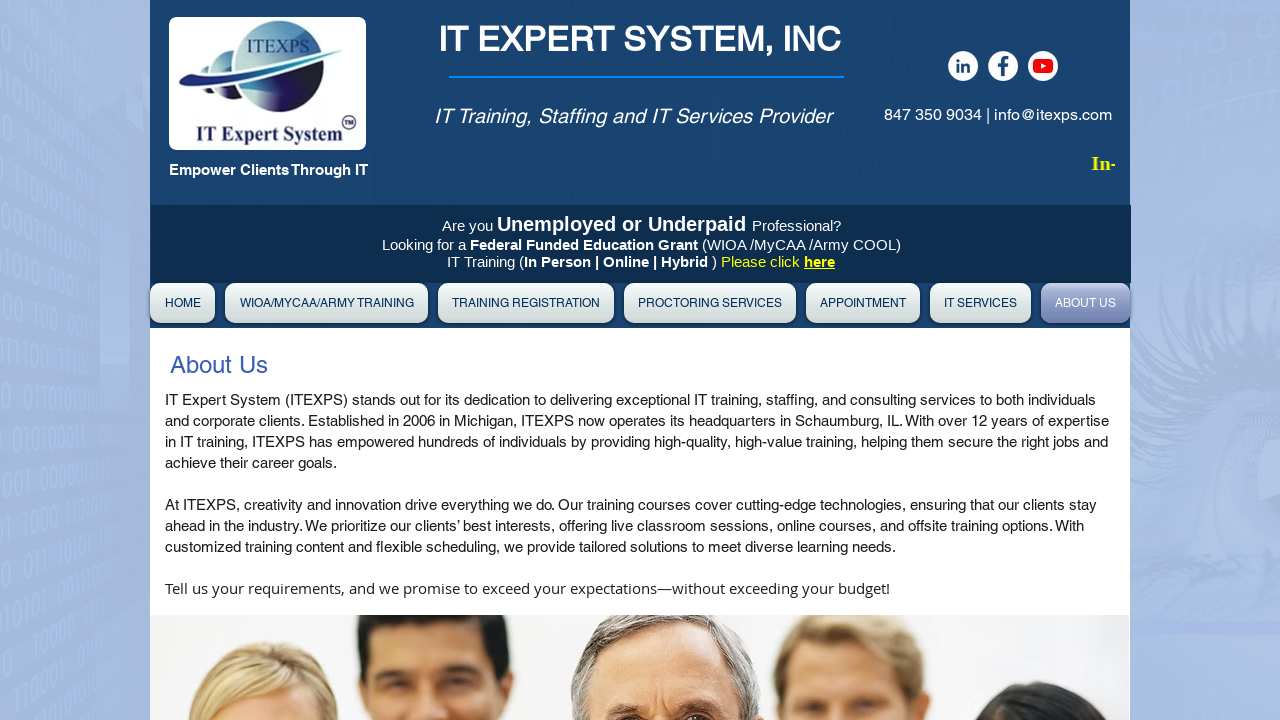

Returned to dropdown menu label 00 at (182, 303) on #DrpDwnMn00label
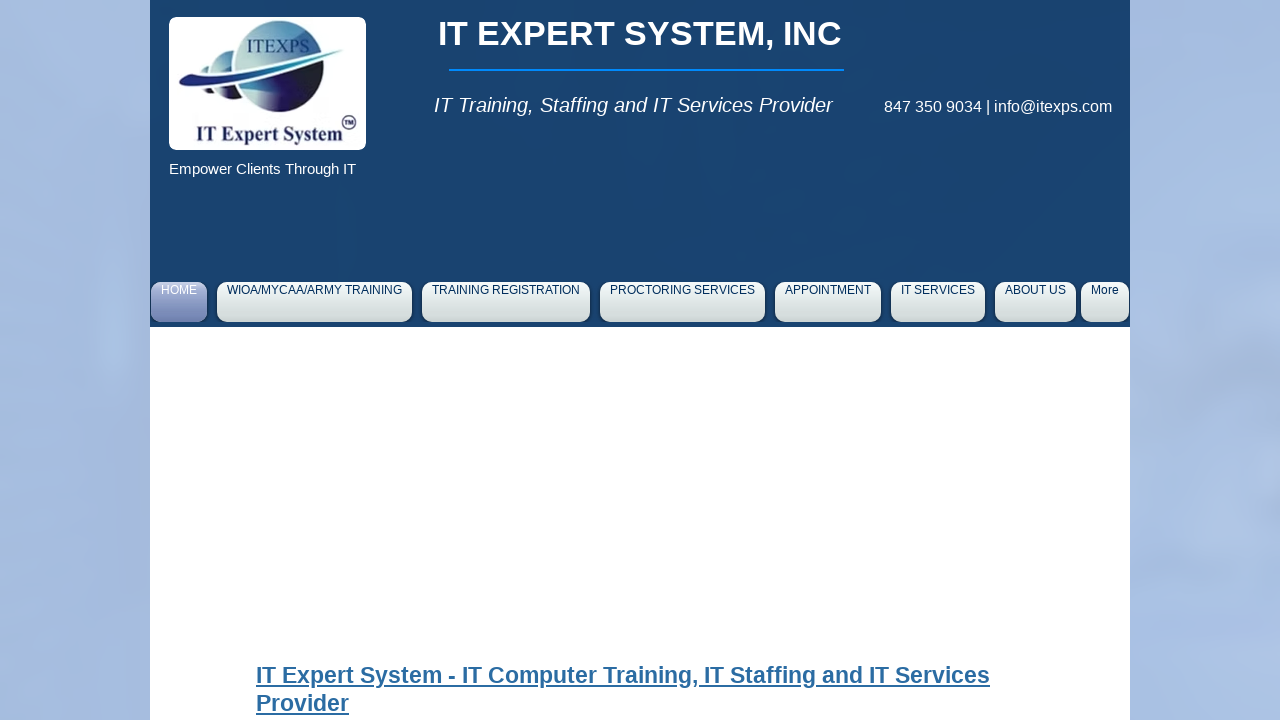

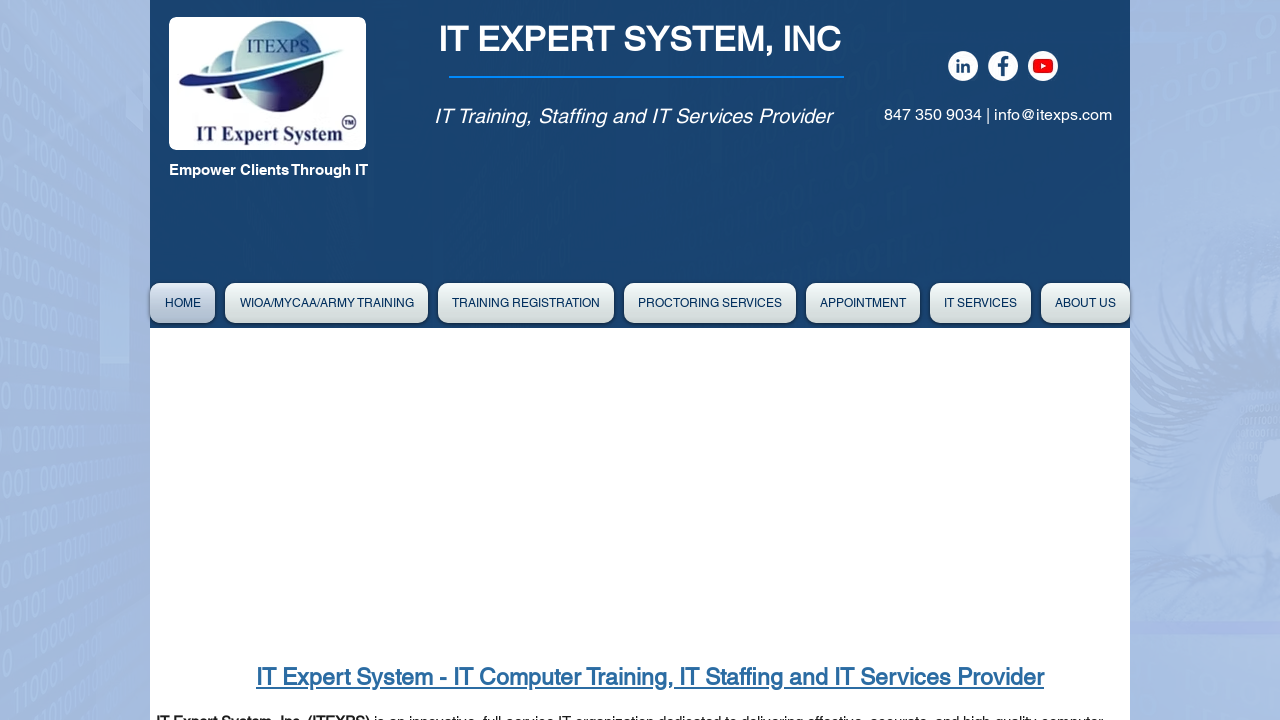